Tests drag and drop functionality on jQuery UI demo page by dragging an element into a droppable area within an iframe

Starting URL: https://jqueryui.com/droppable/

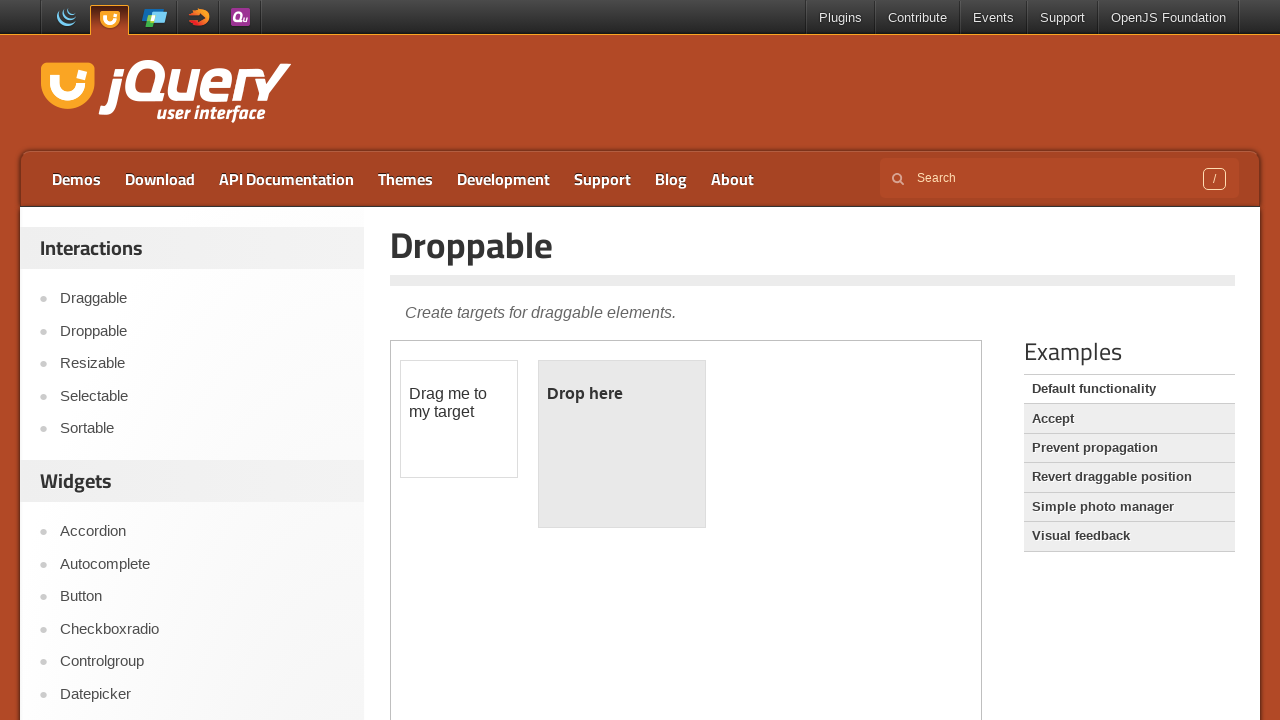

Navigated to jQuery UI droppable demo page
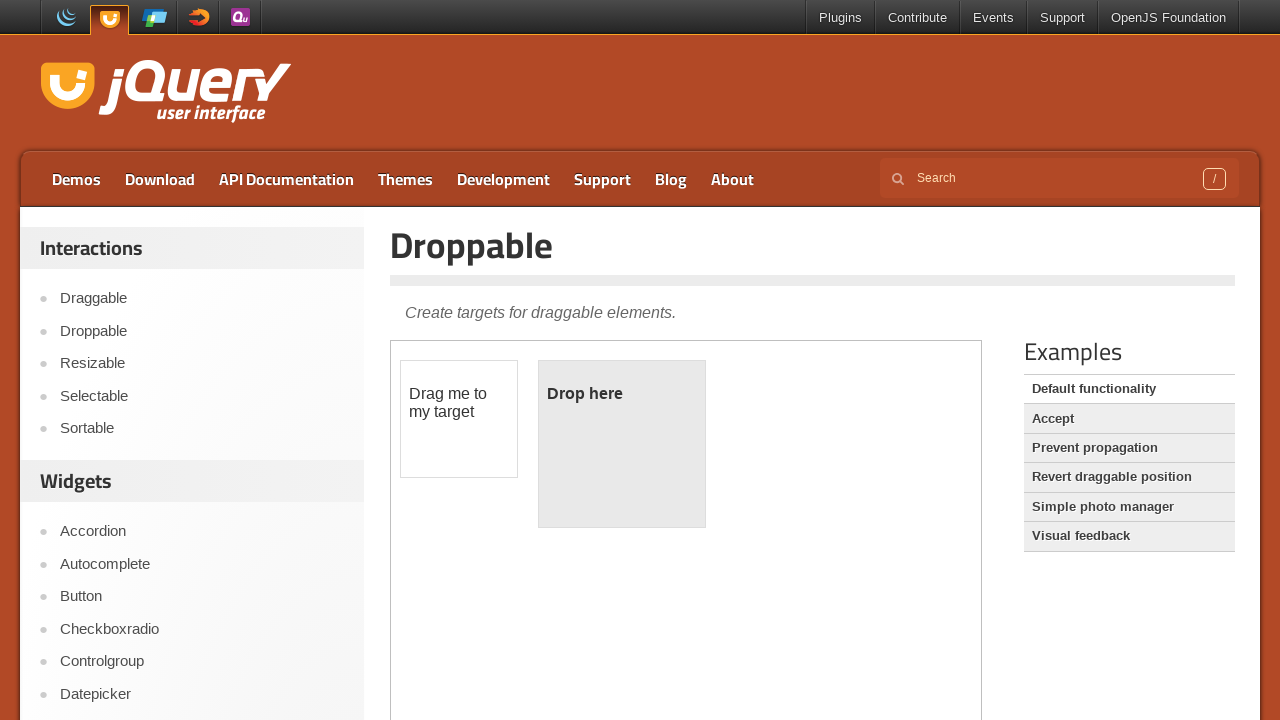

Located the demo iframe
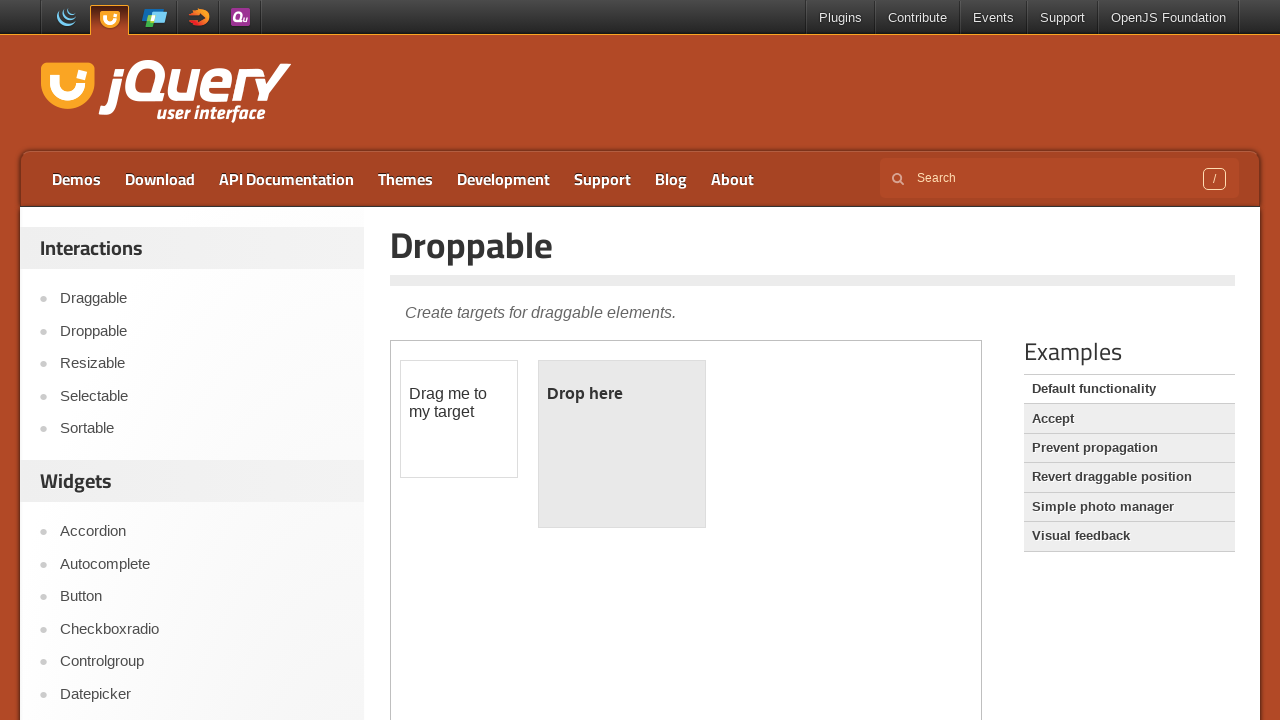

Located the draggable element within iframe
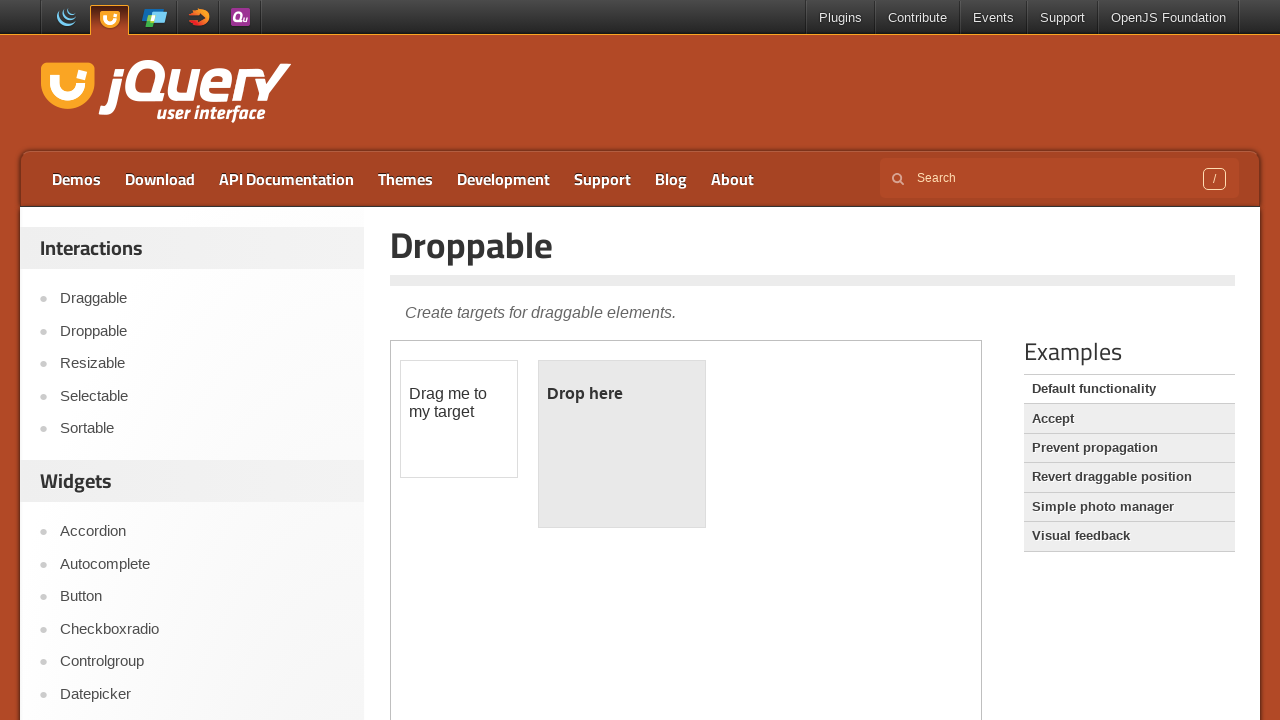

Located the droppable element within iframe
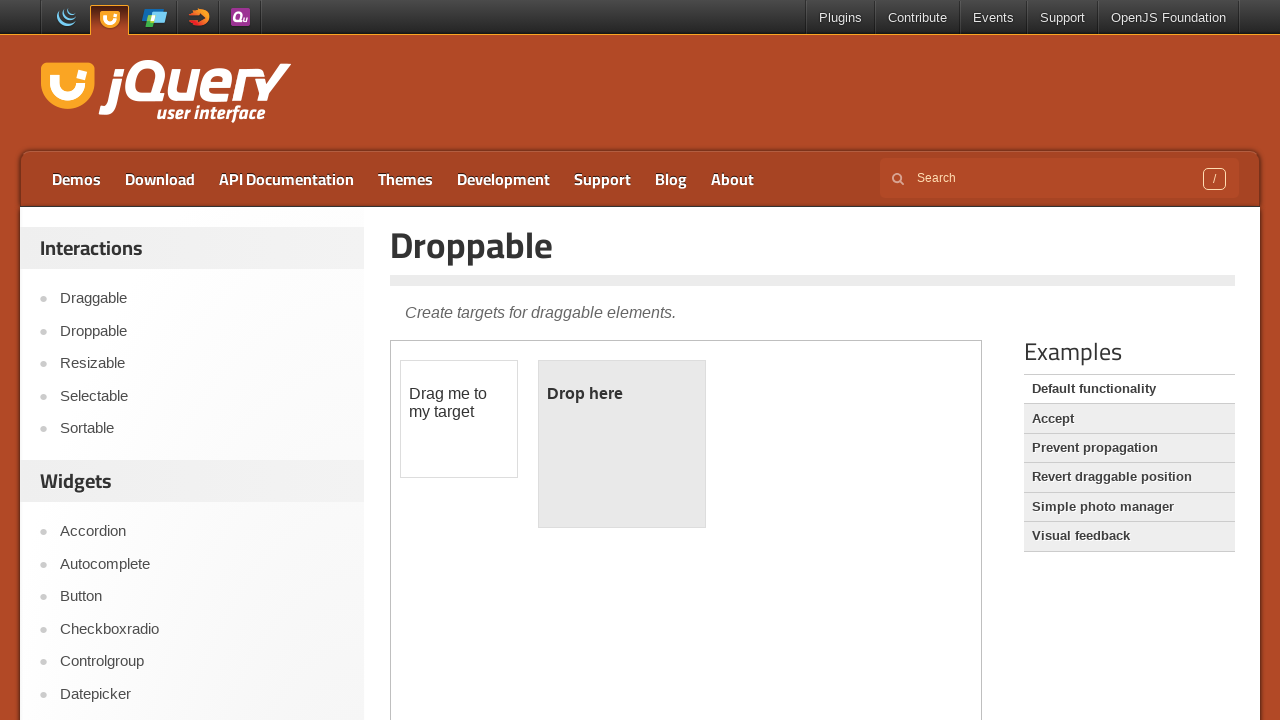

Dragged element into droppable area successfully at (622, 444)
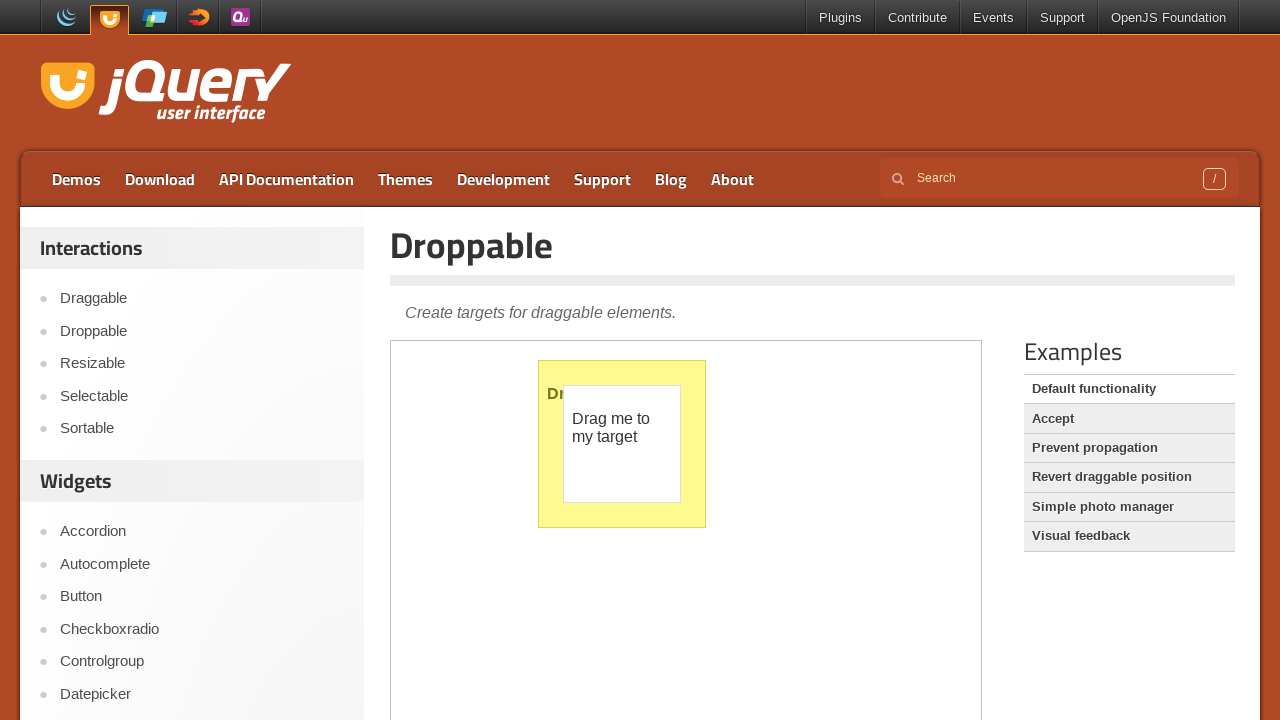

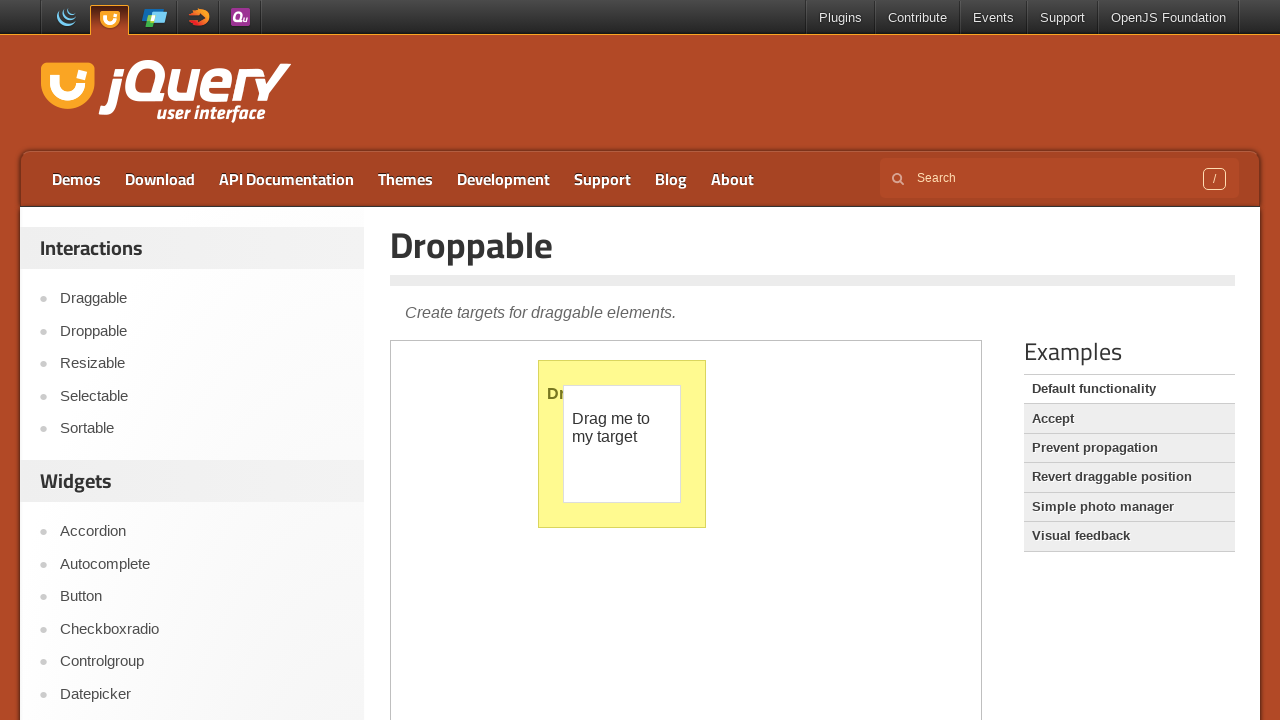